Tests the Bank of America mortgage calculator by entering a purchase price and down payment, then clicking the update button to calculate mortgage rates.

Starting URL: https://www.bankofamerica.com/mortgage/mortgage-rates/

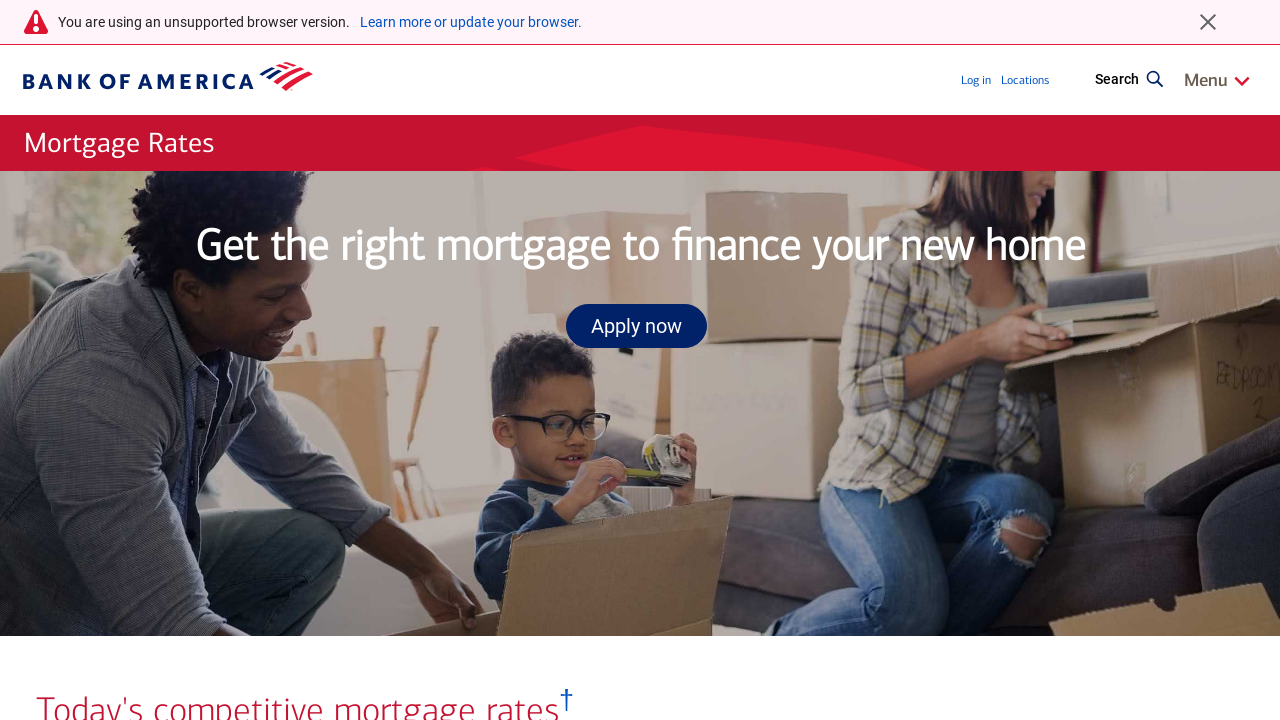

Waited for purchase price input field to load
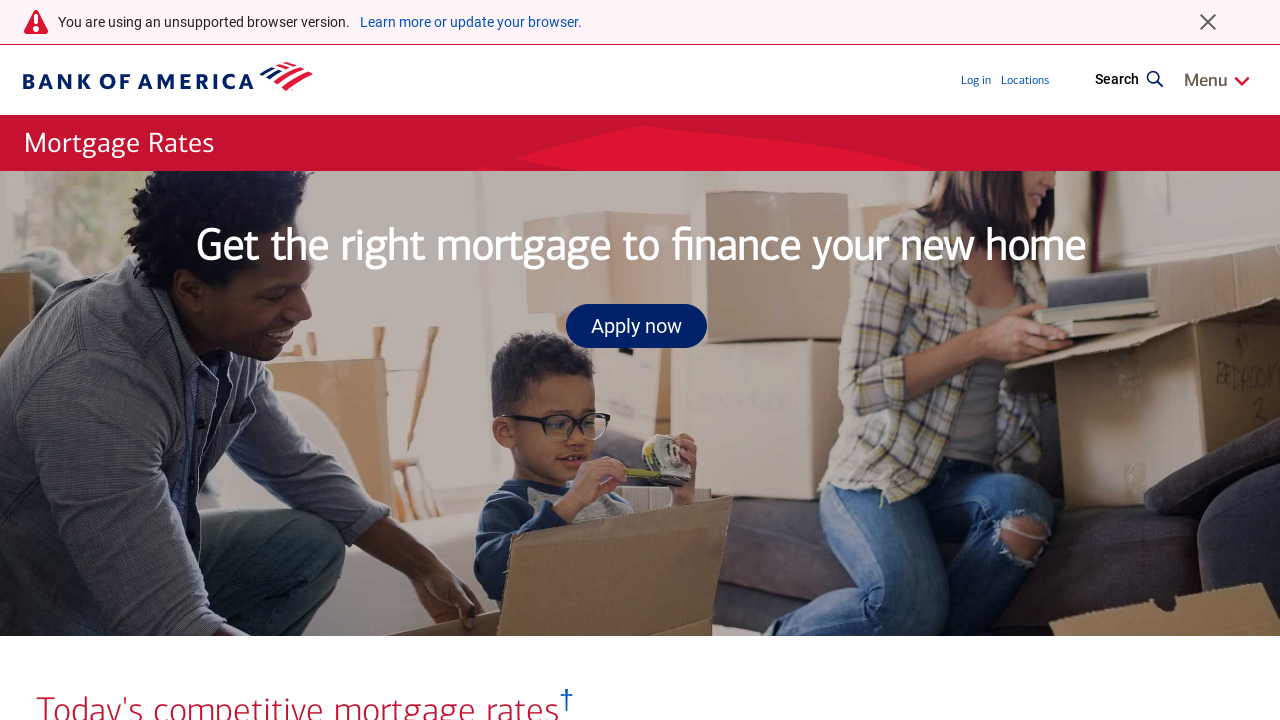

Cleared purchase price input field on #purchase-price-input-medium
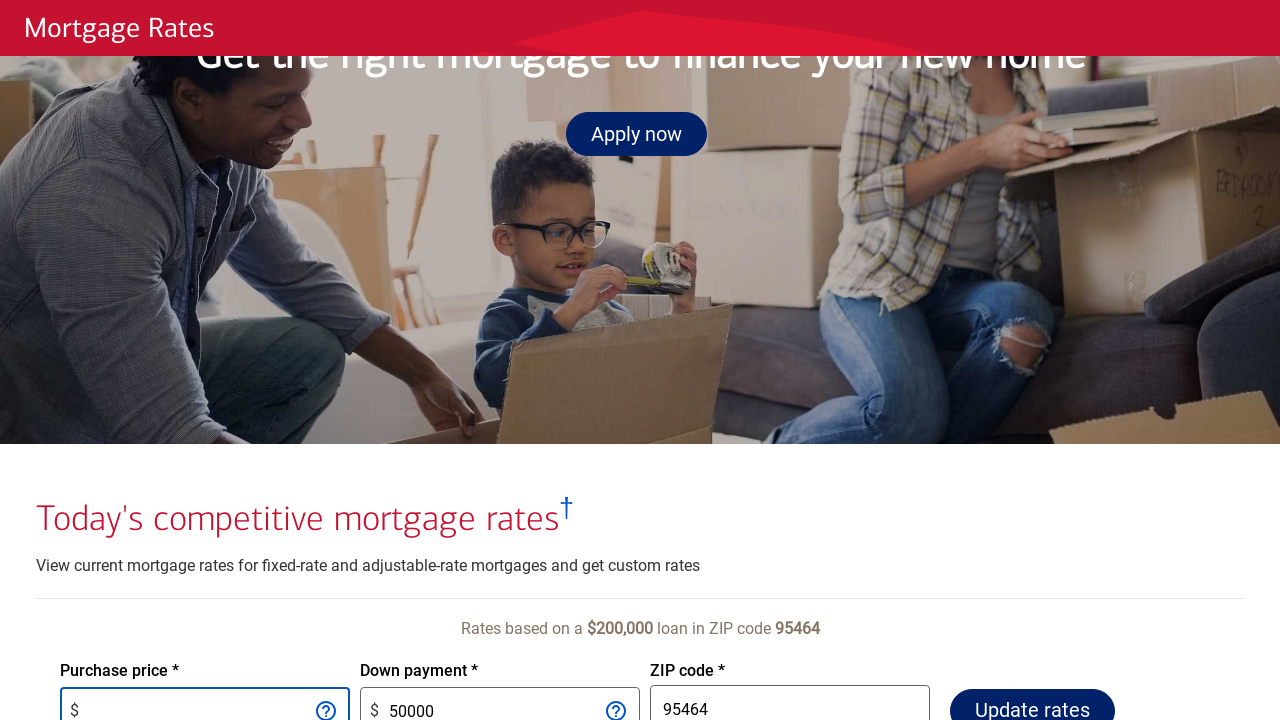

Entered purchase price of $450,000 on #purchase-price-input-medium
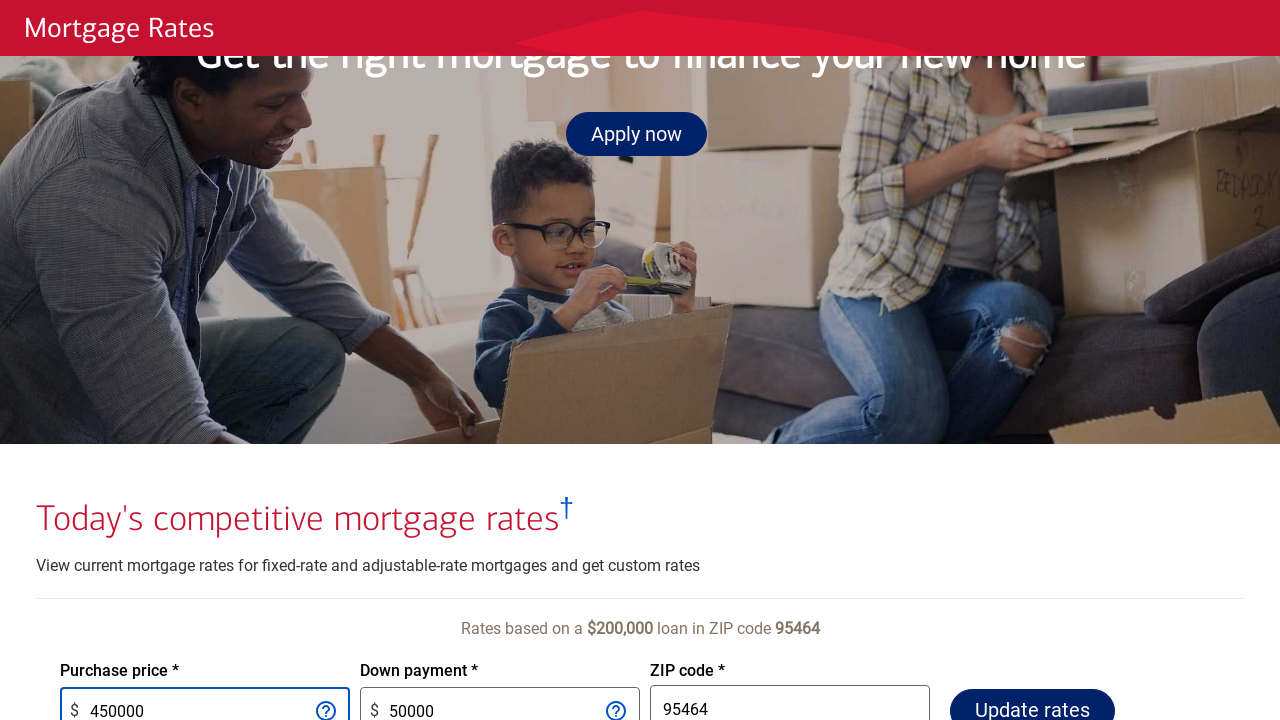

Cleared down payment input field on #down-payment-input-medium
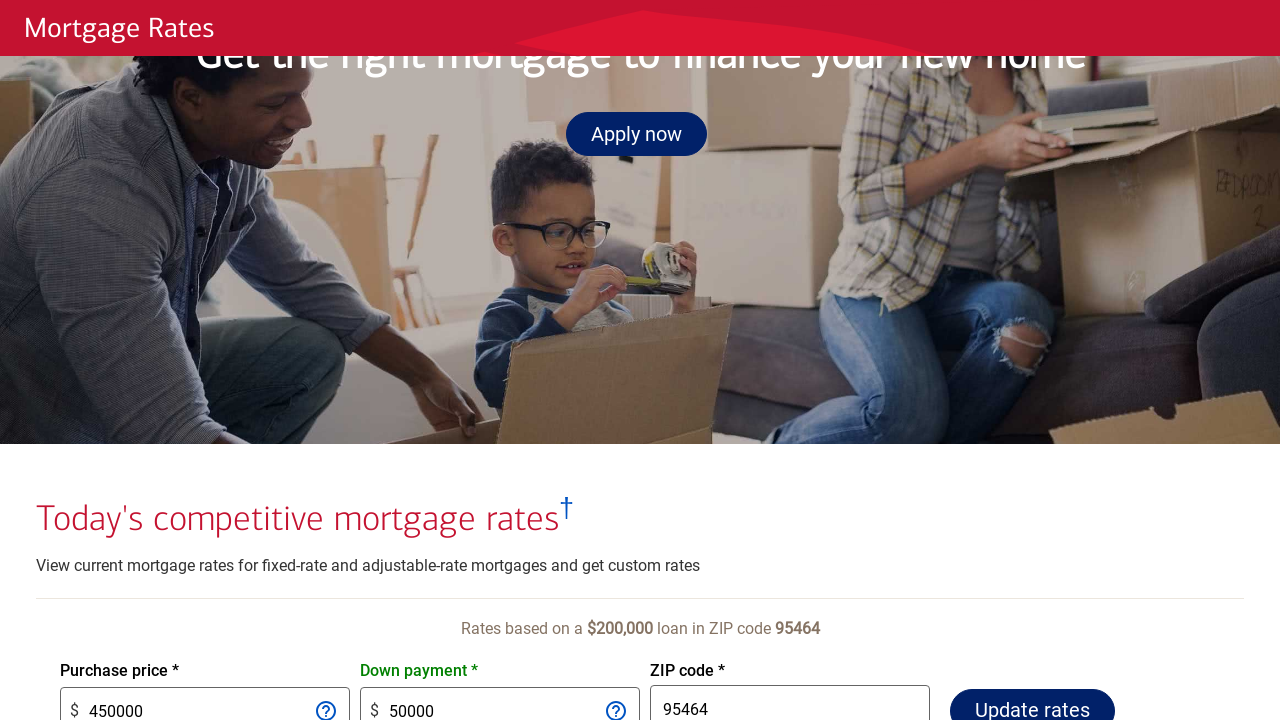

Entered down payment of $90,000 on #down-payment-input-medium
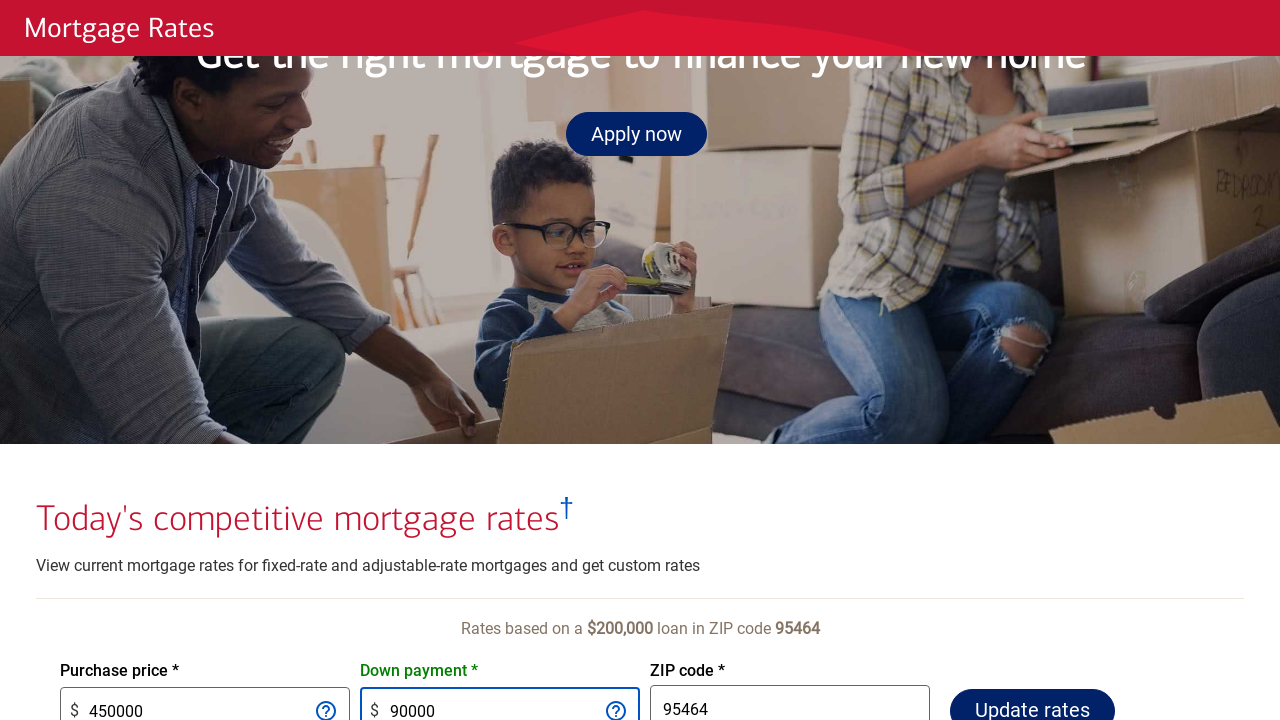

Clicked update button to calculate mortgage rates at (1032, 698) on #update-button-medium
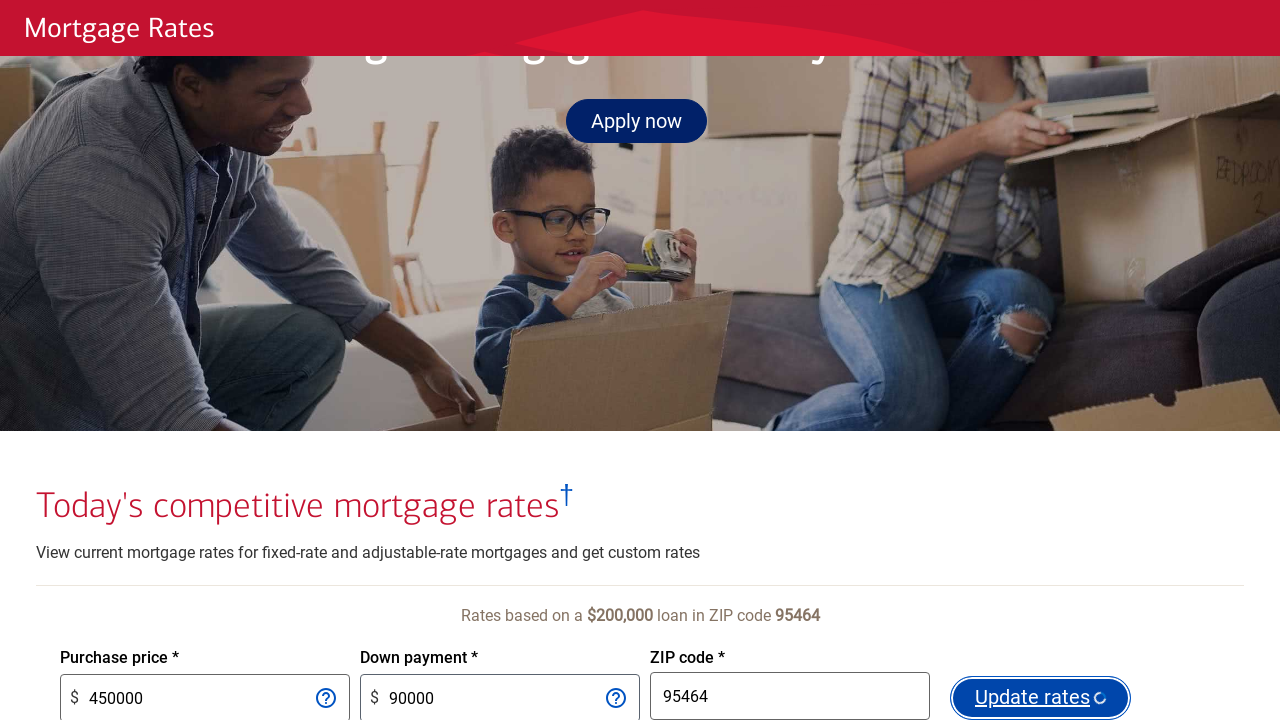

Mortgage rates updated and displayed
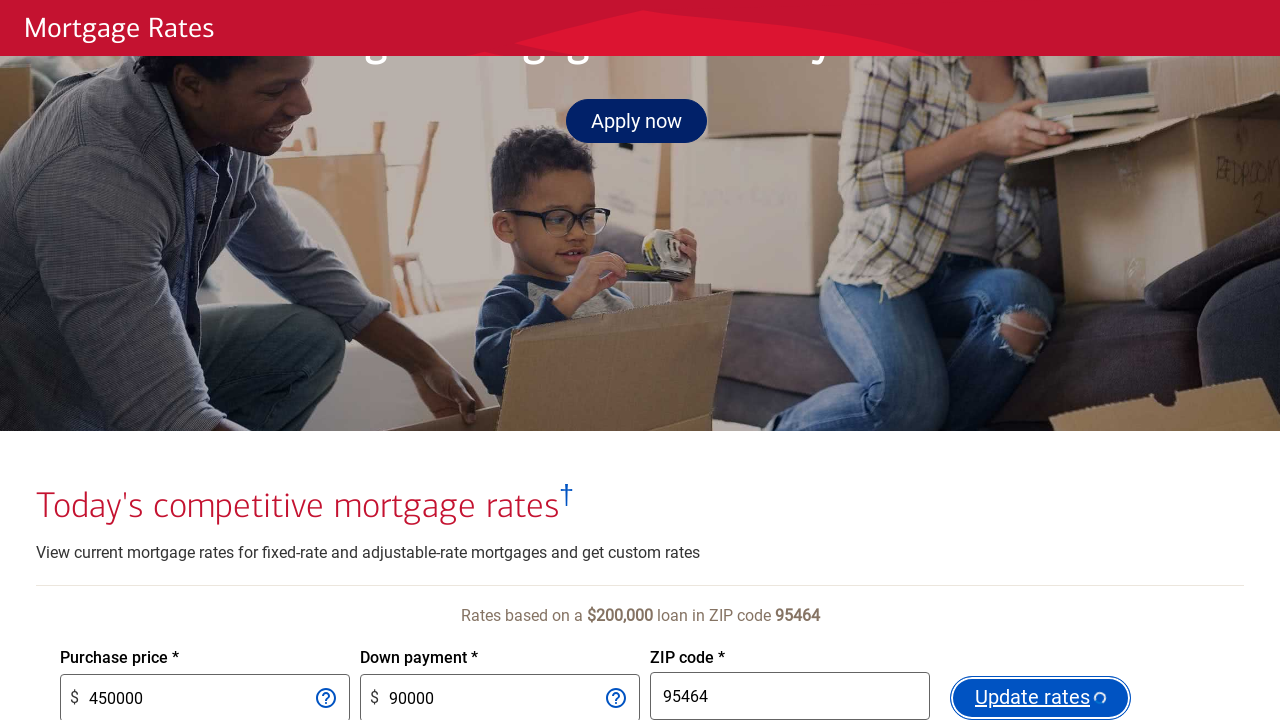

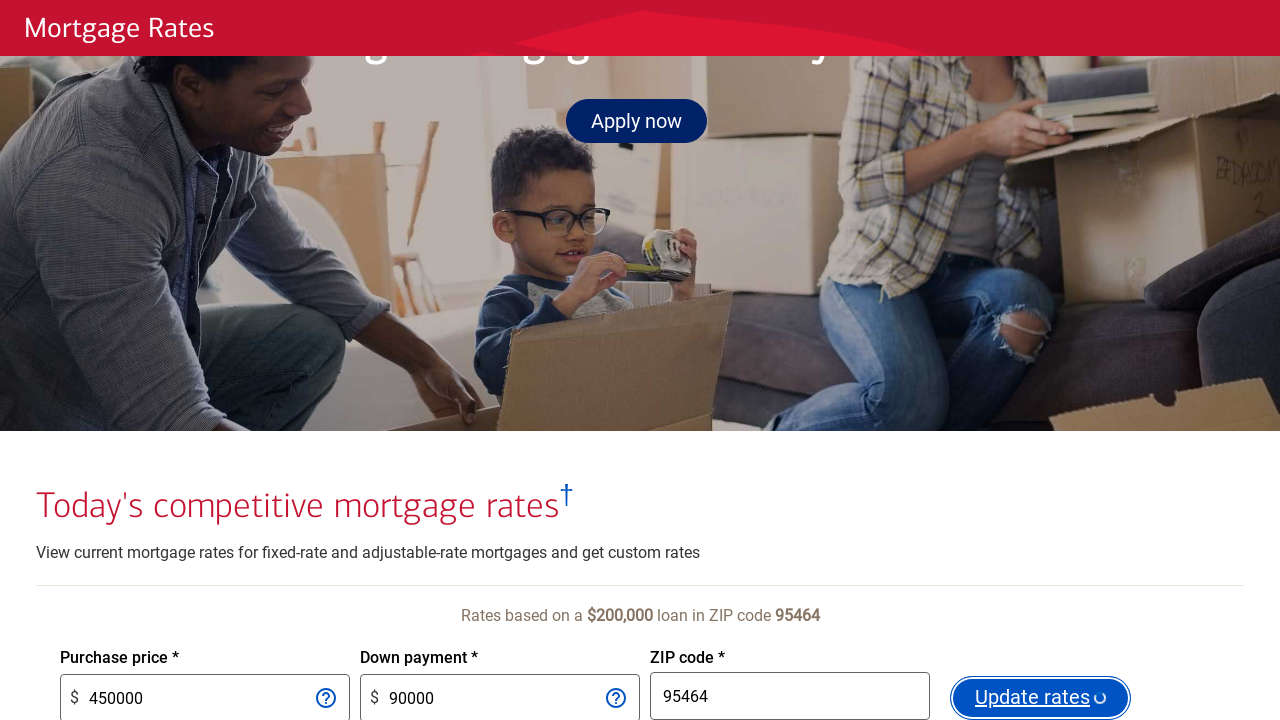